Tests a wait scenario where the script waits for a "verify" button to become clickable, clicks it, and verifies that a success message appears containing the word "successful".

Starting URL: http://suninjuly.github.io/wait2.html

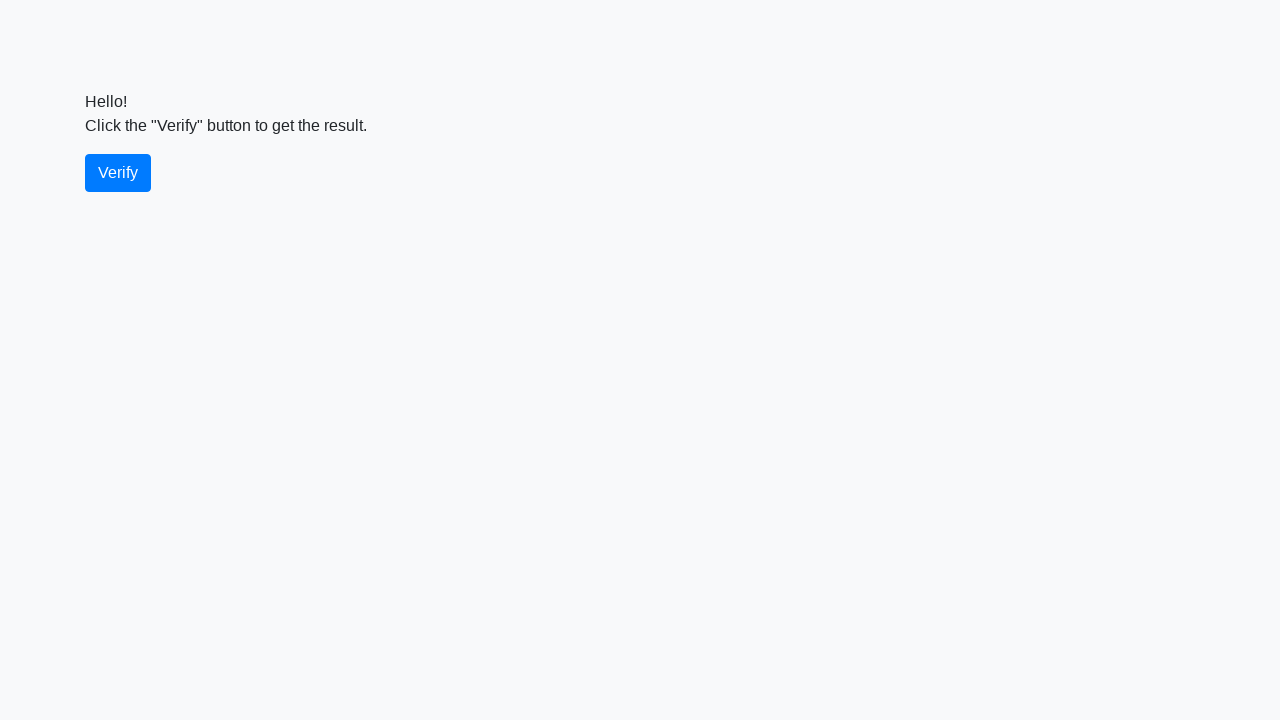

Navigated to wait2.html page
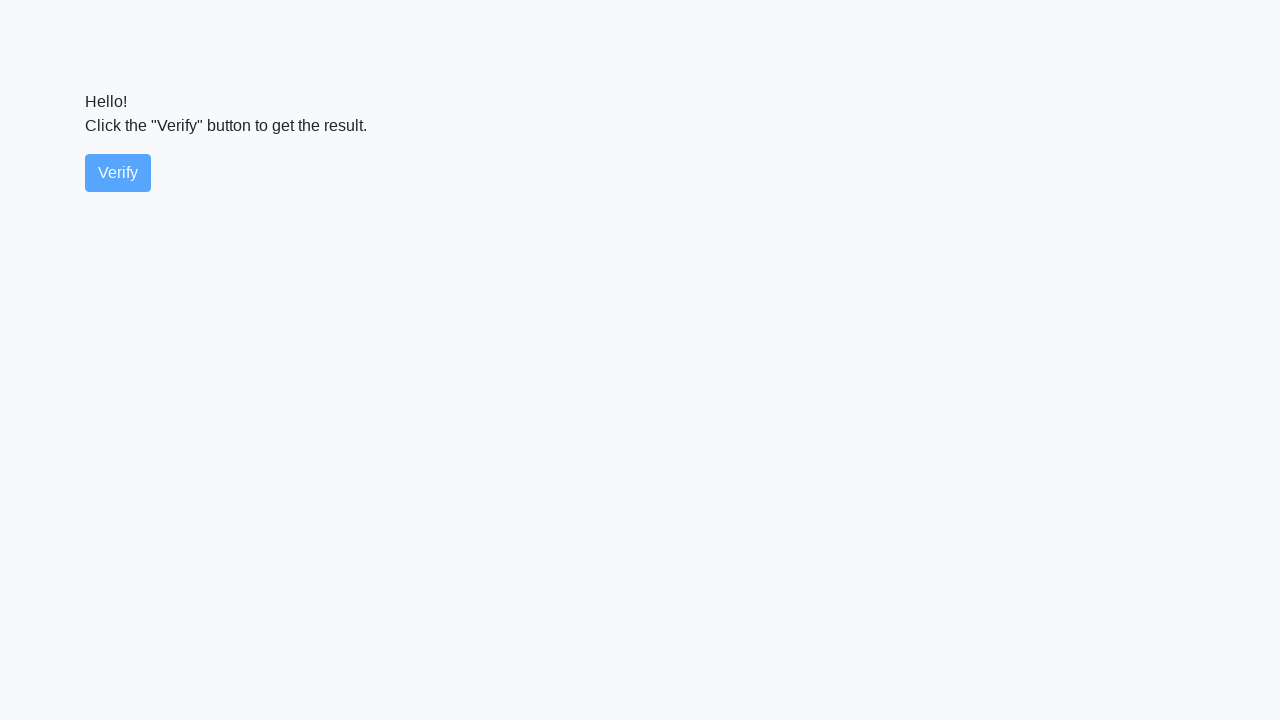

Verify button became visible
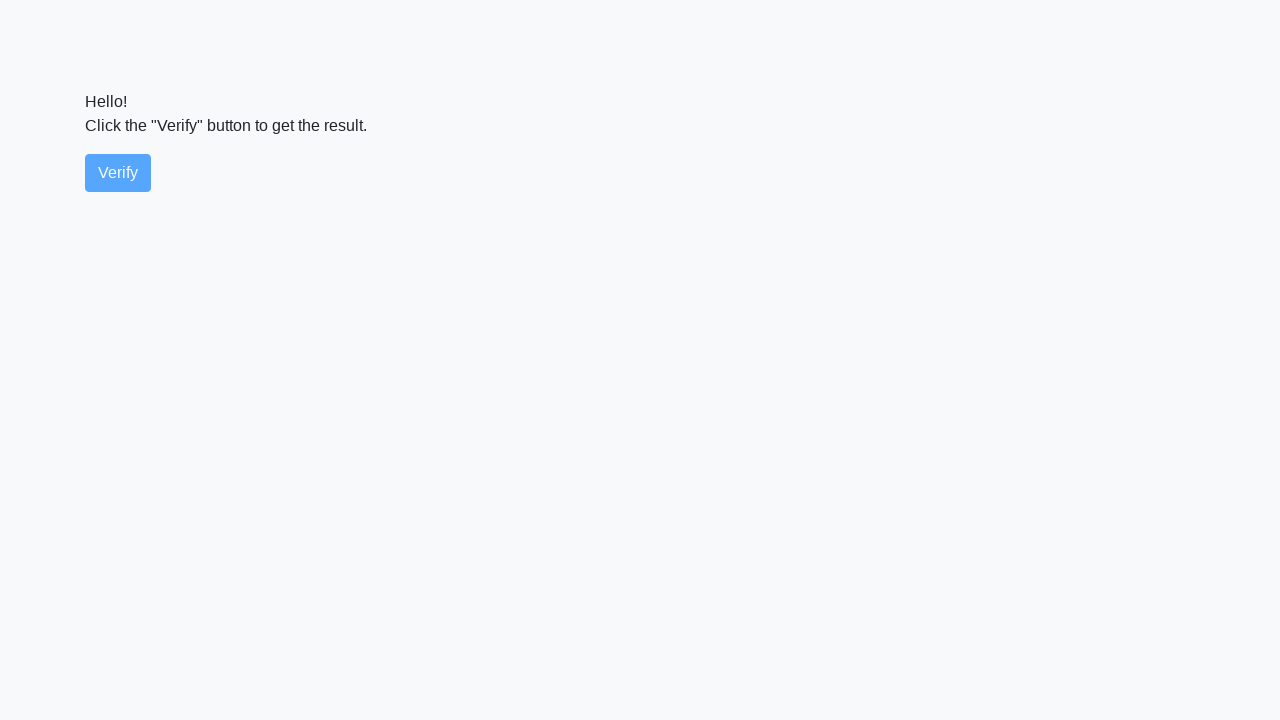

Clicked the verify button at (118, 173) on #verify
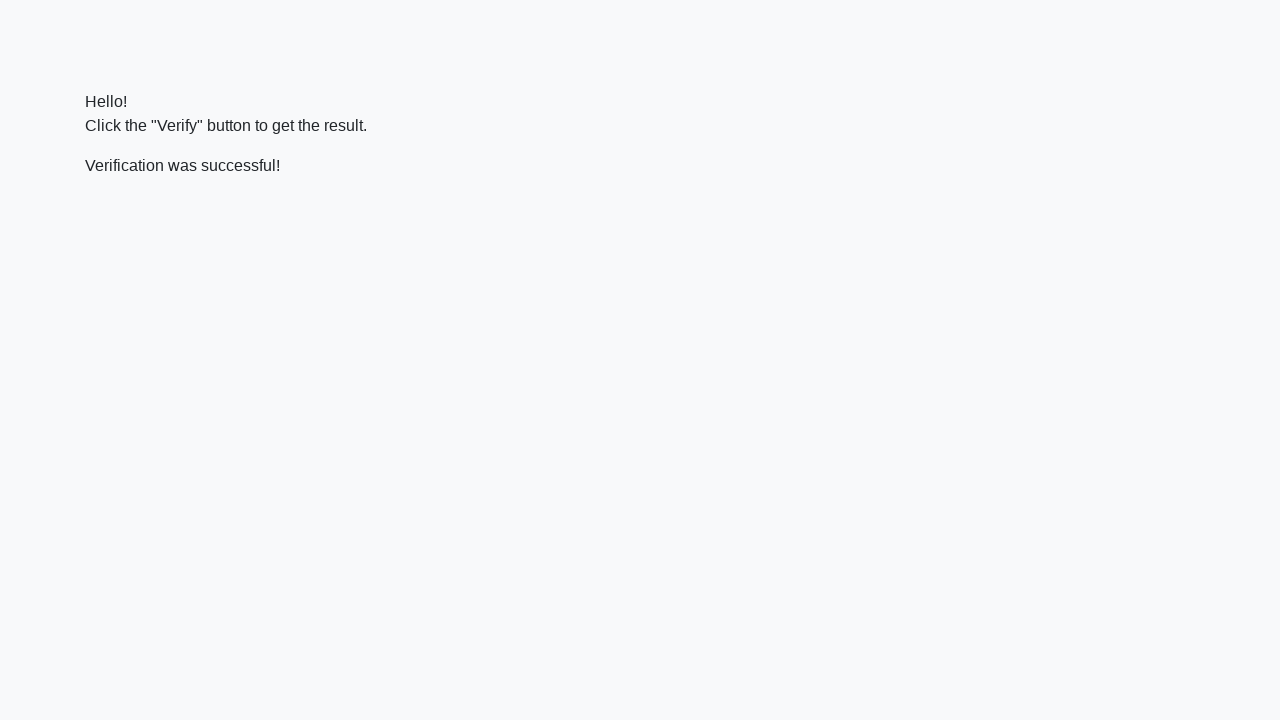

Success message element appeared
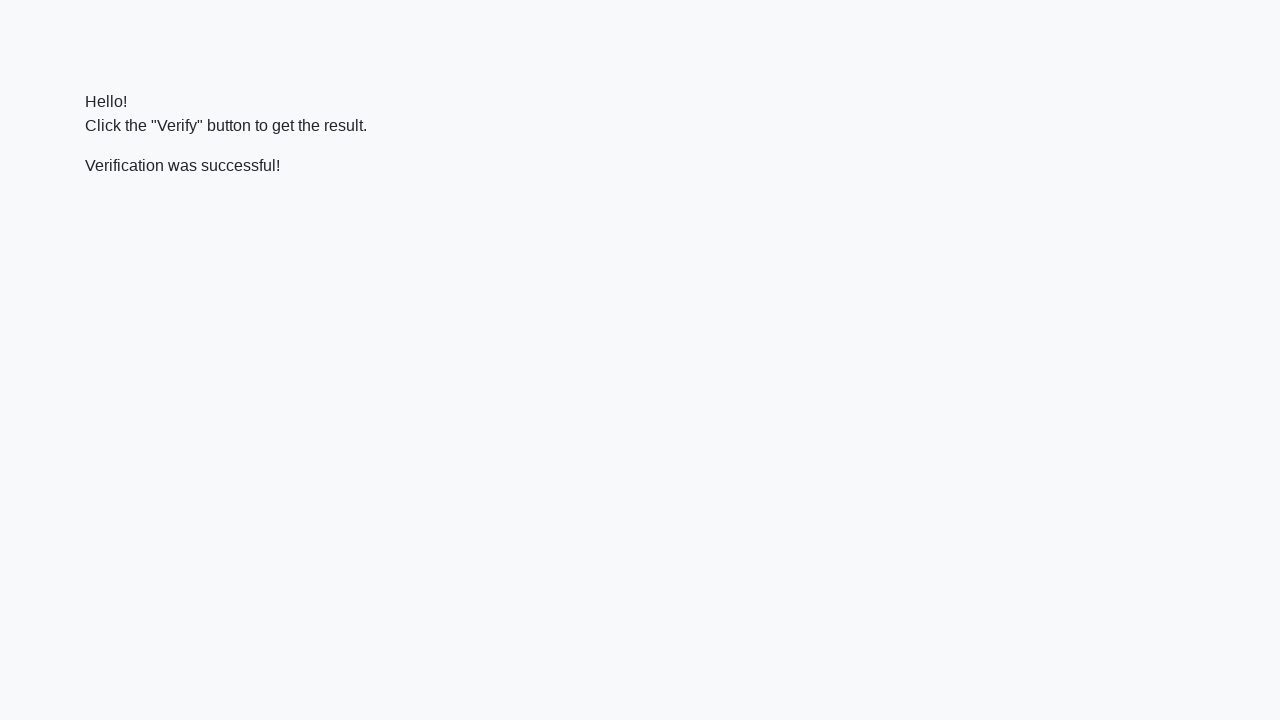

Located the verify_message element
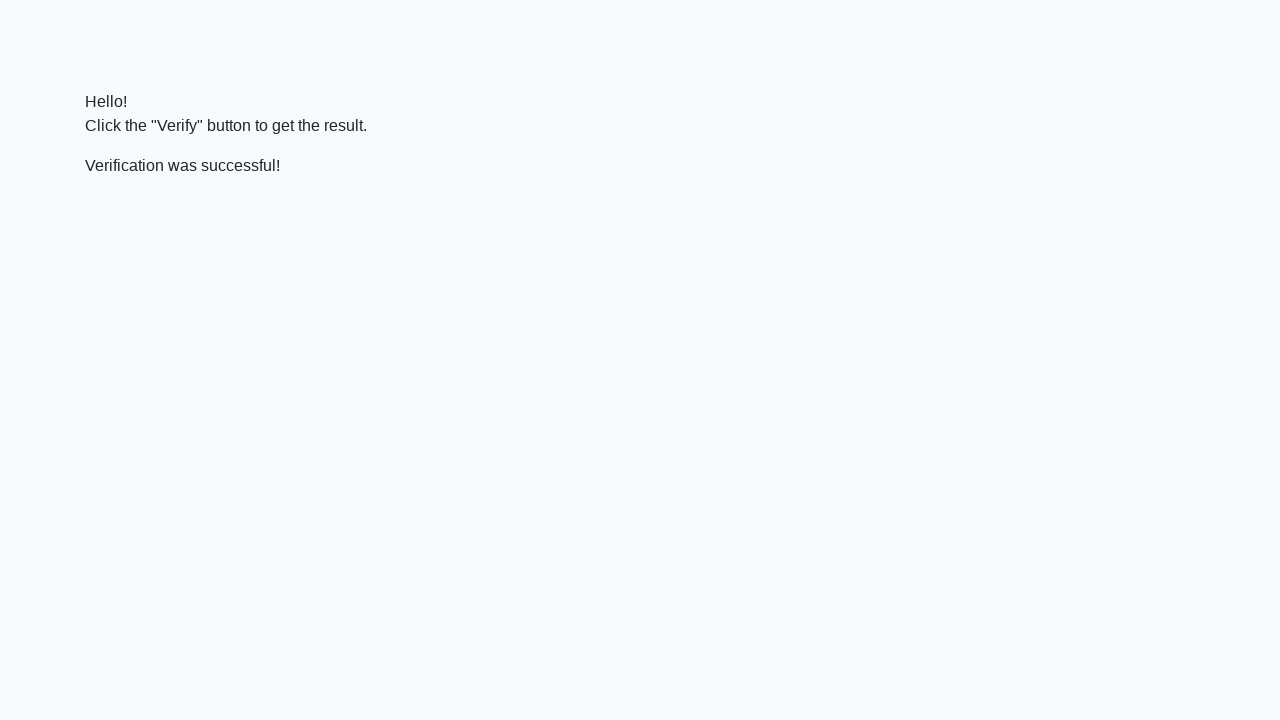

Verified that success message contains 'successful'
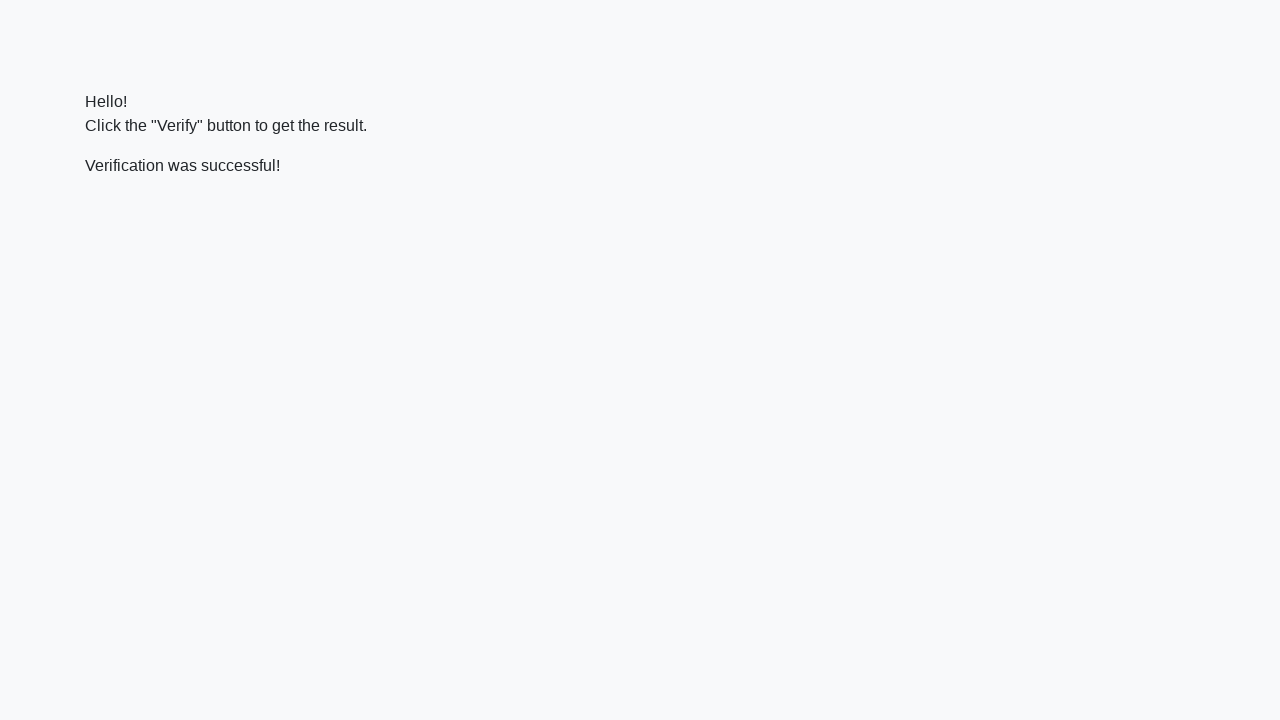

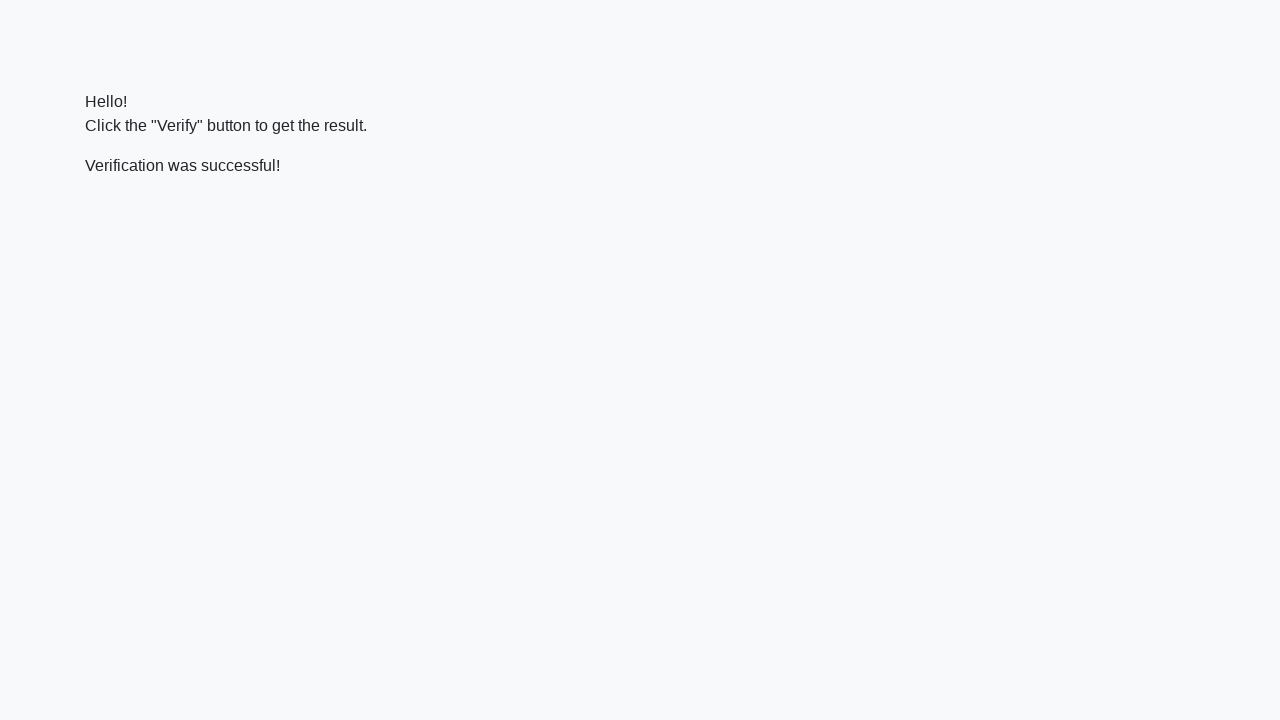